Navigates to a sitemap XML page, clicks a link to the main website, and sets the viewport size to verify the page loads correctly.

Starting URL: https://www.getcalley.com/page-sitemap.xml

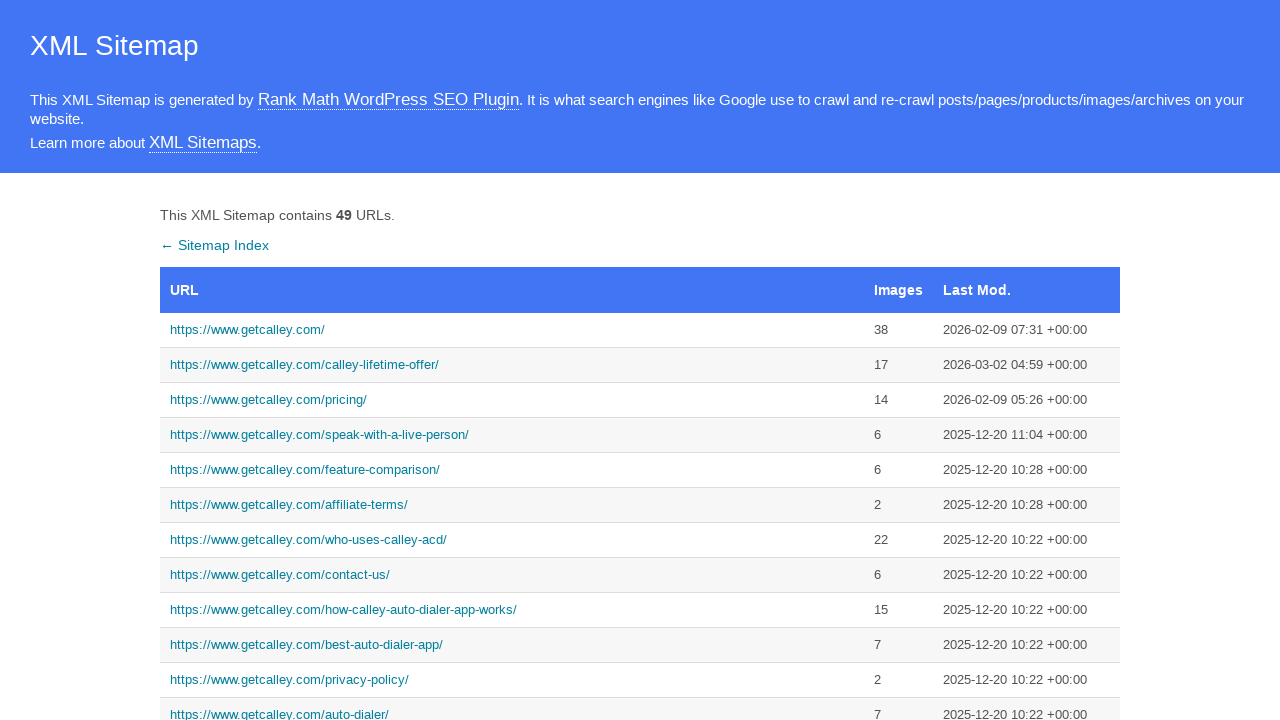

Navigated to sitemap XML page at https://www.getcalley.com/page-sitemap.xml
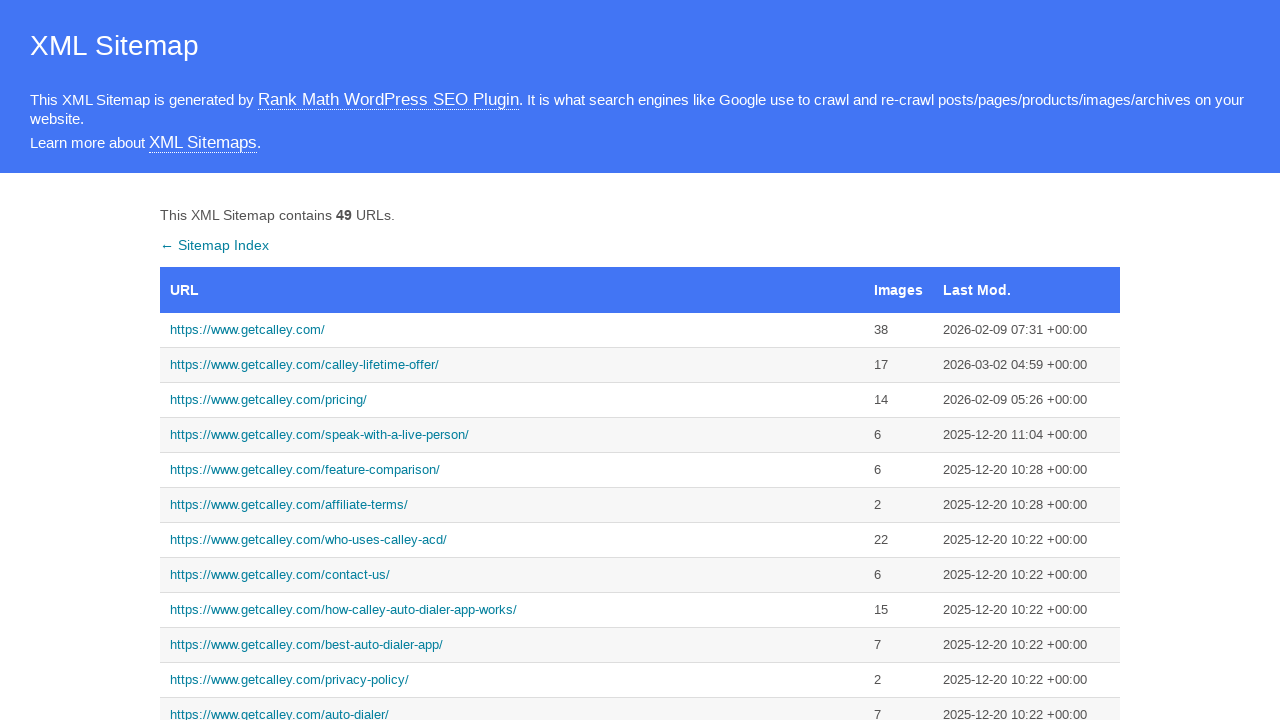

Clicked link to main website at (512, 330) on text=https://www.getcalley.com/
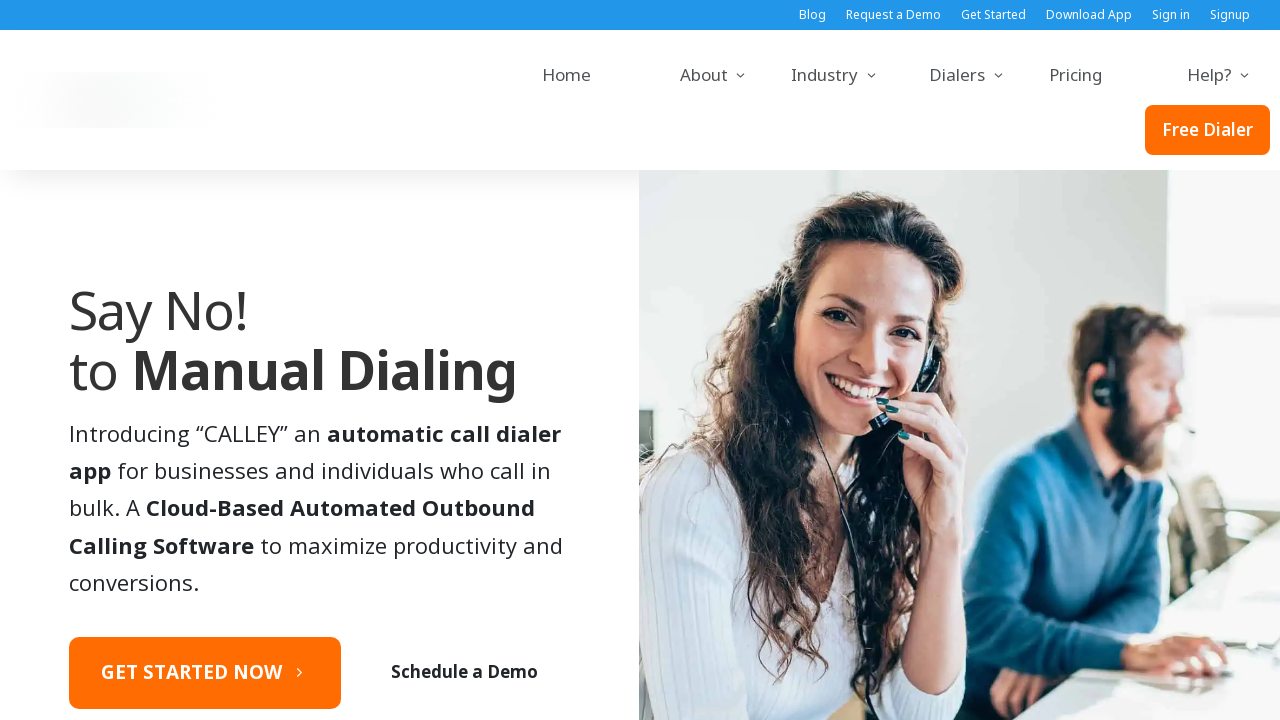

Set viewport size to 1366x768
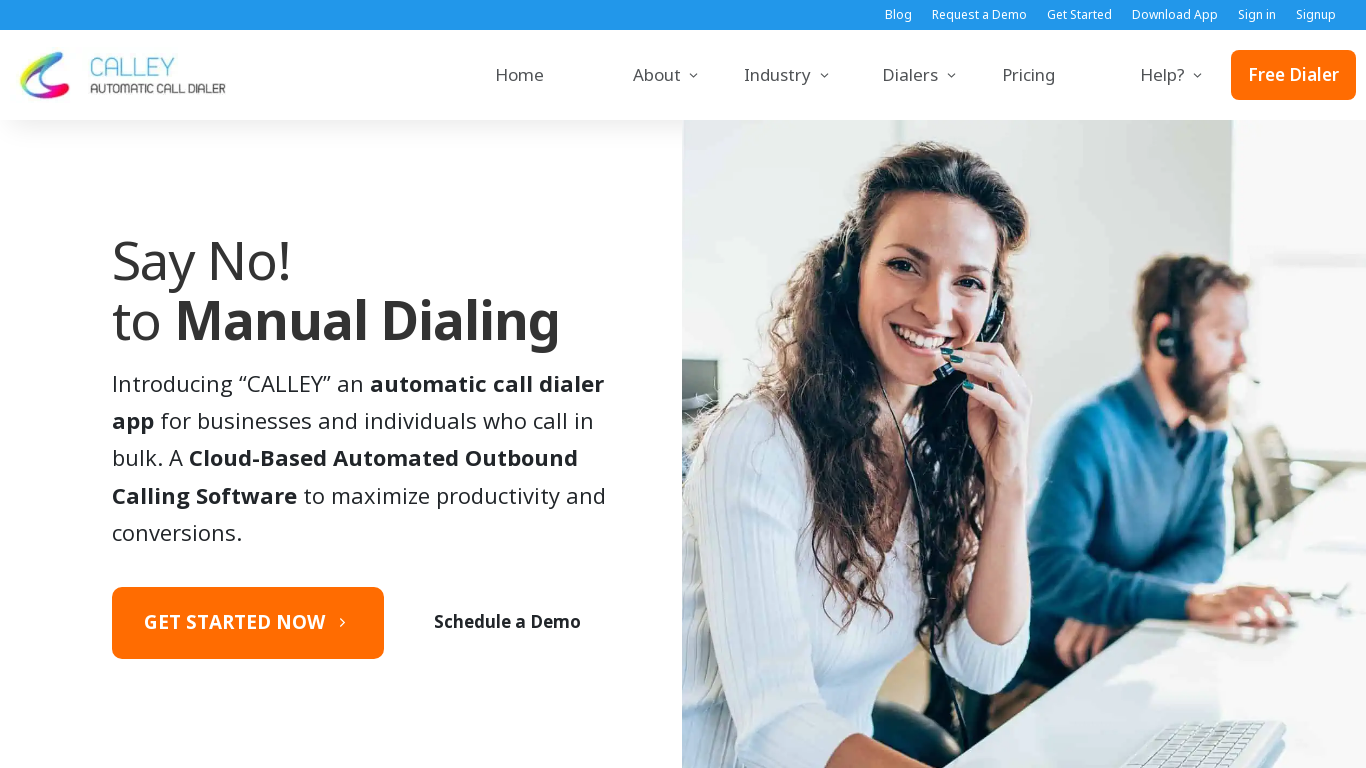

Main page loaded successfully
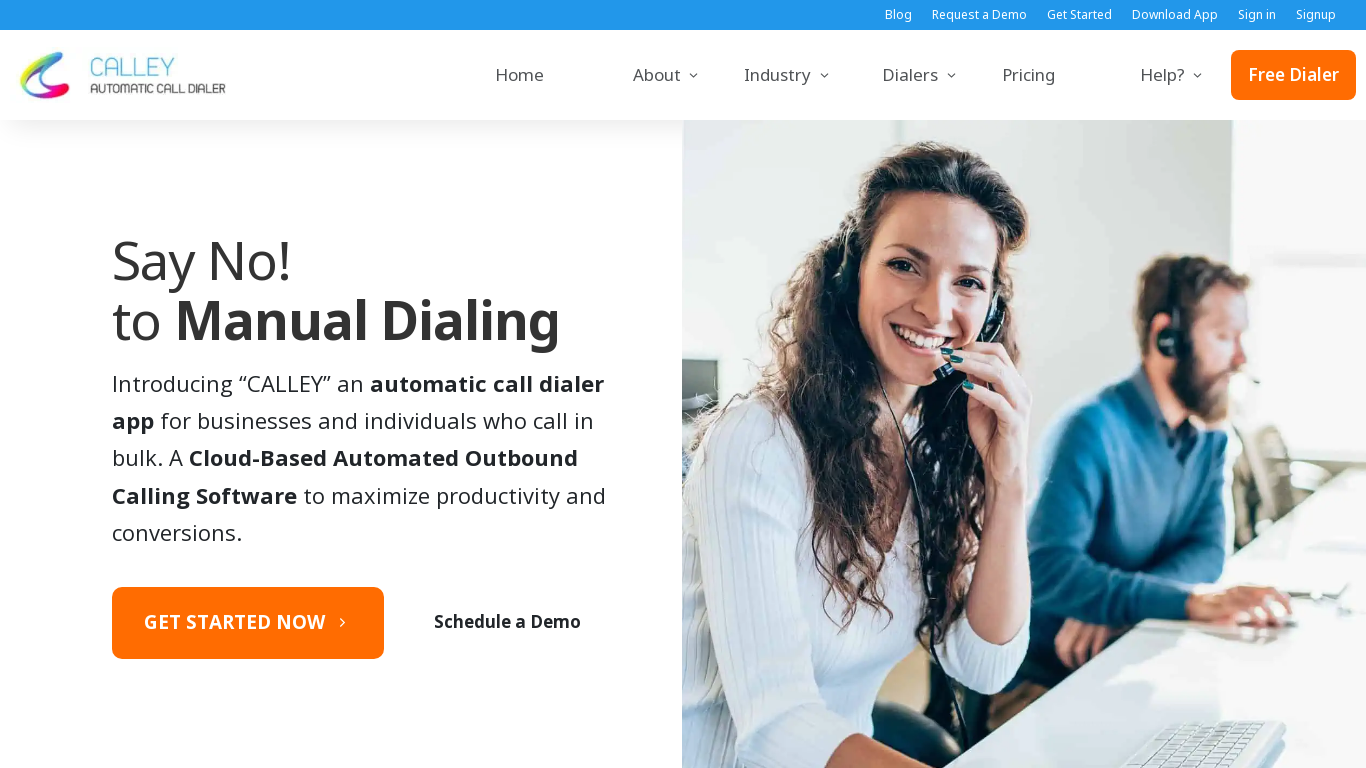

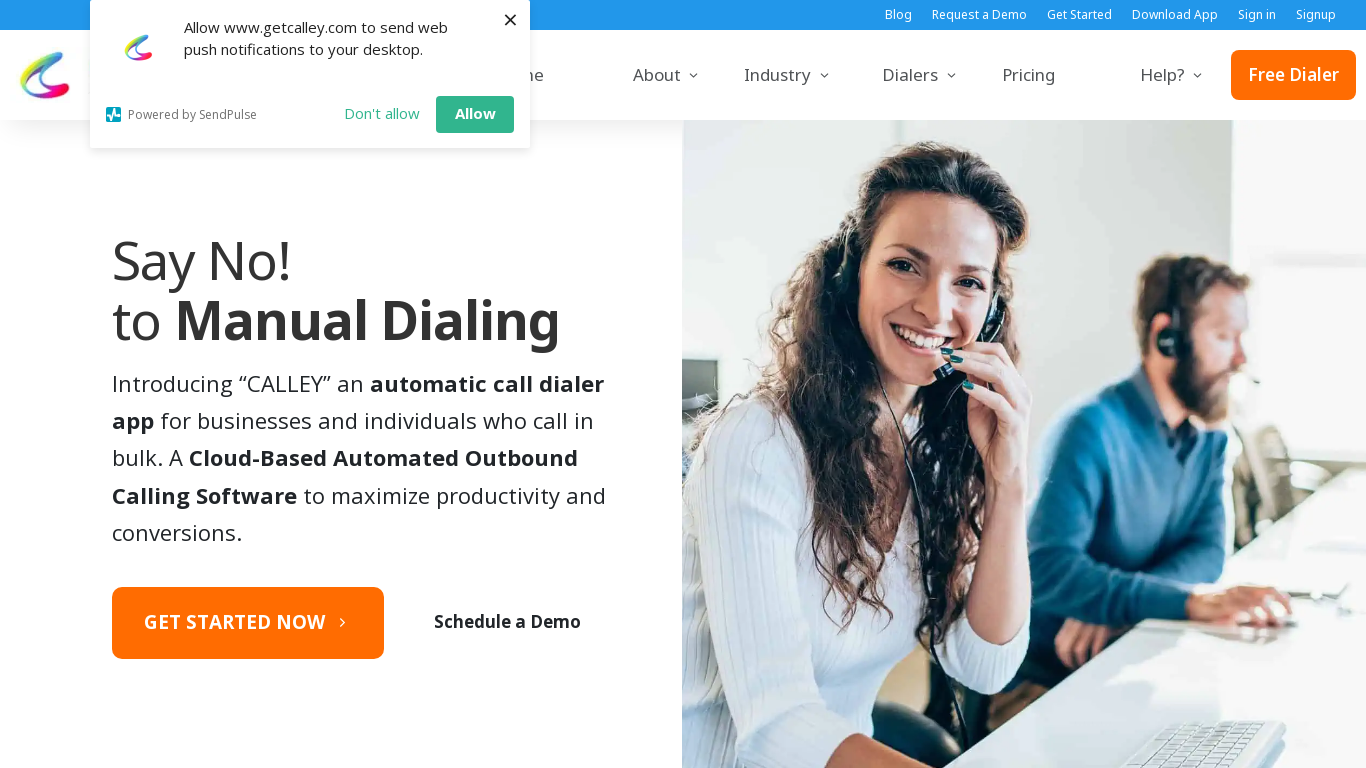